Tests search functionality on iabilet.ro by entering a search term and verifying that results page displays relevant content

Starting URL: https://www.iabilet.ro

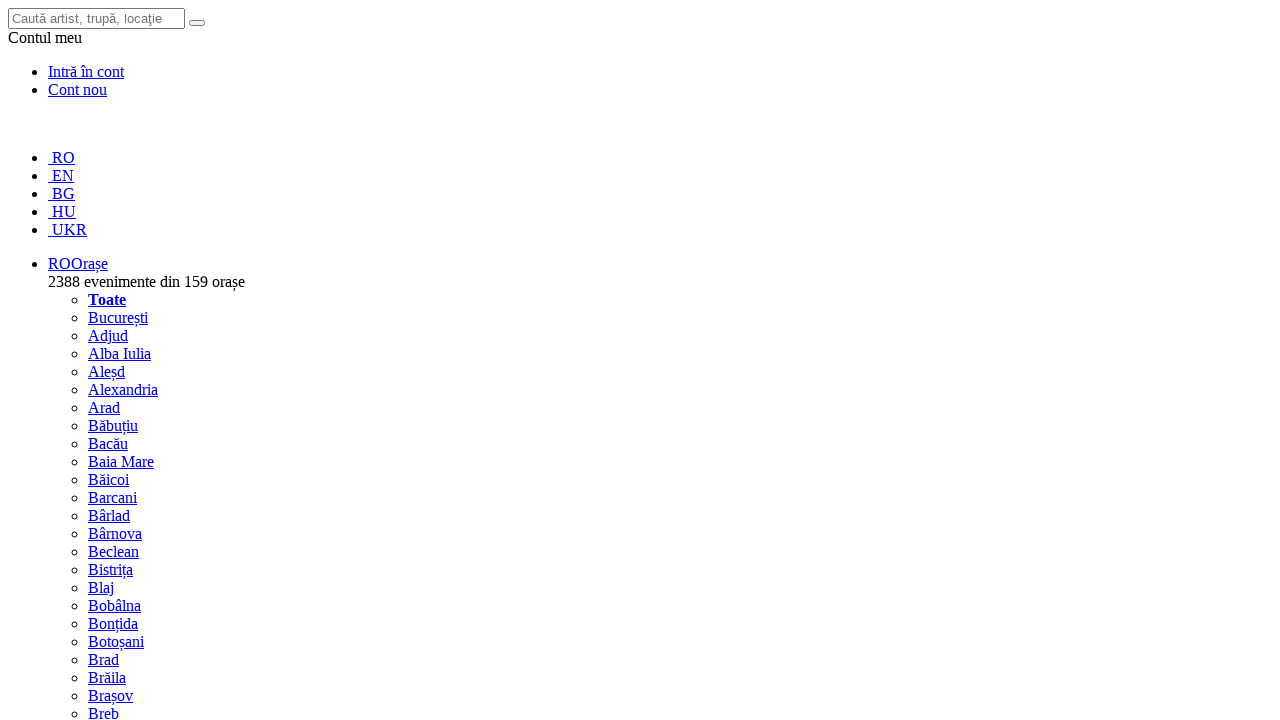

Filled search box with query 'saga' on #q
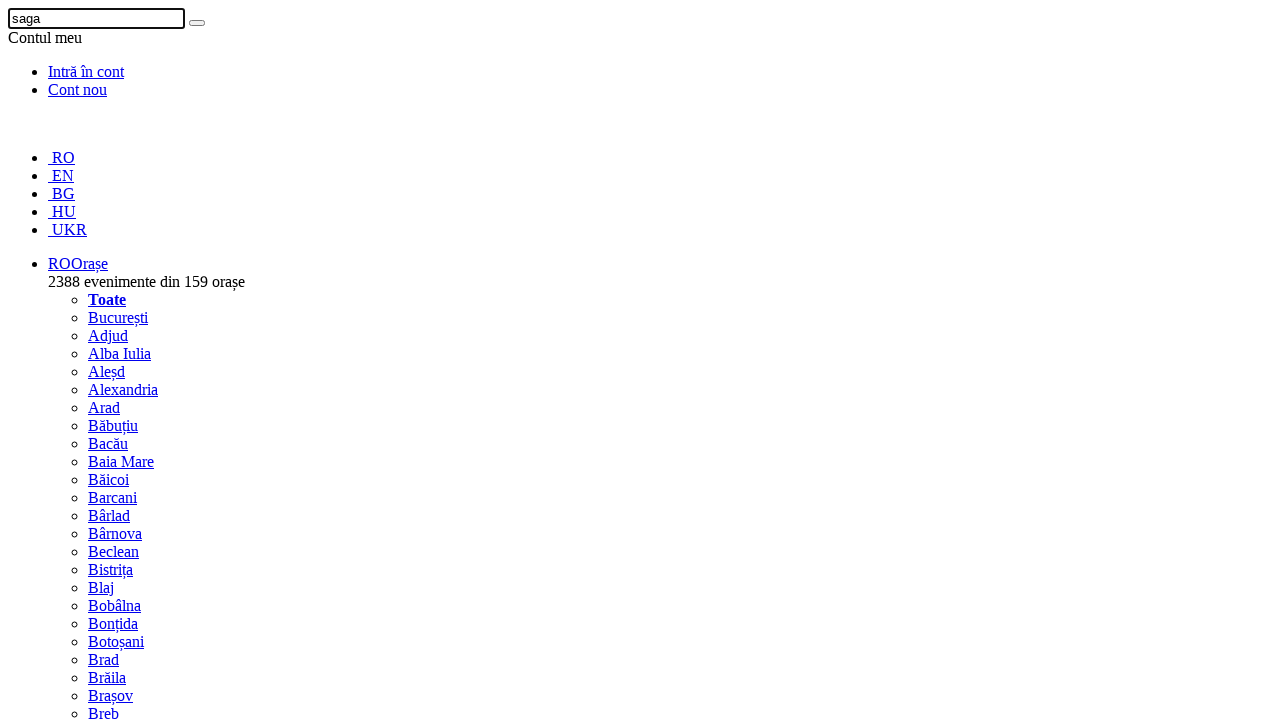

Pressed Enter to submit search on #q
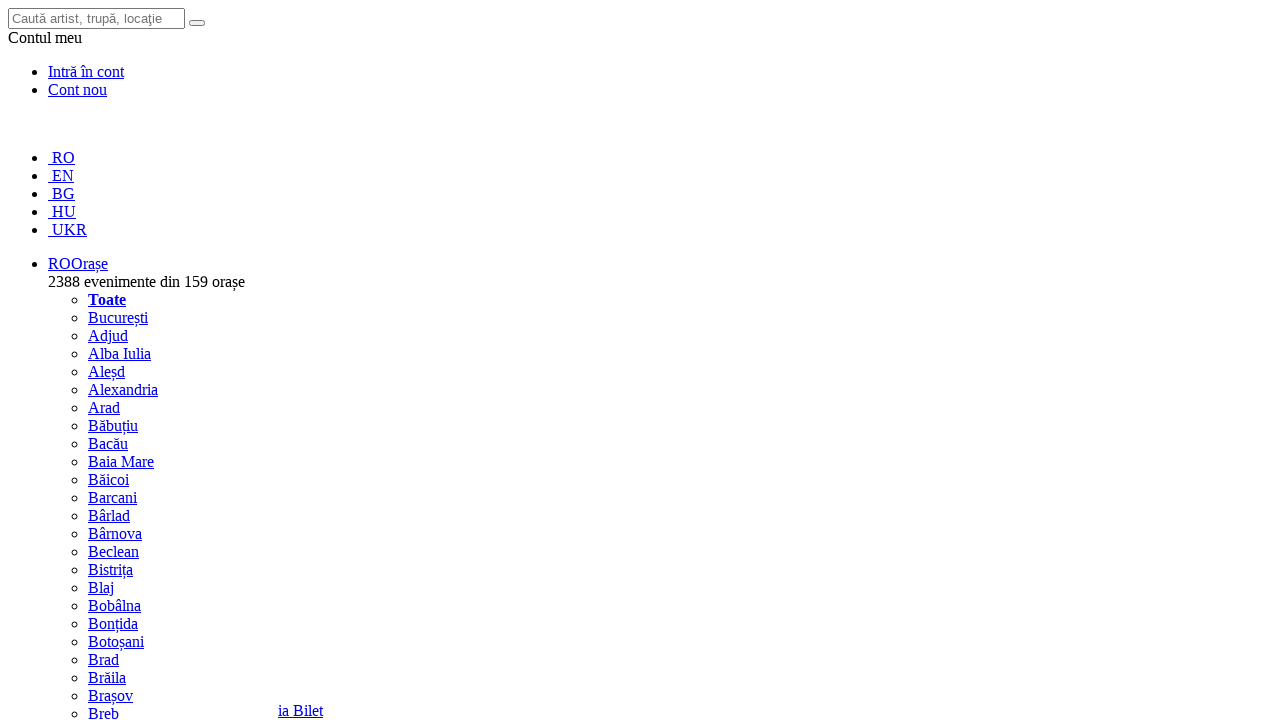

Search results page loaded with relevant content
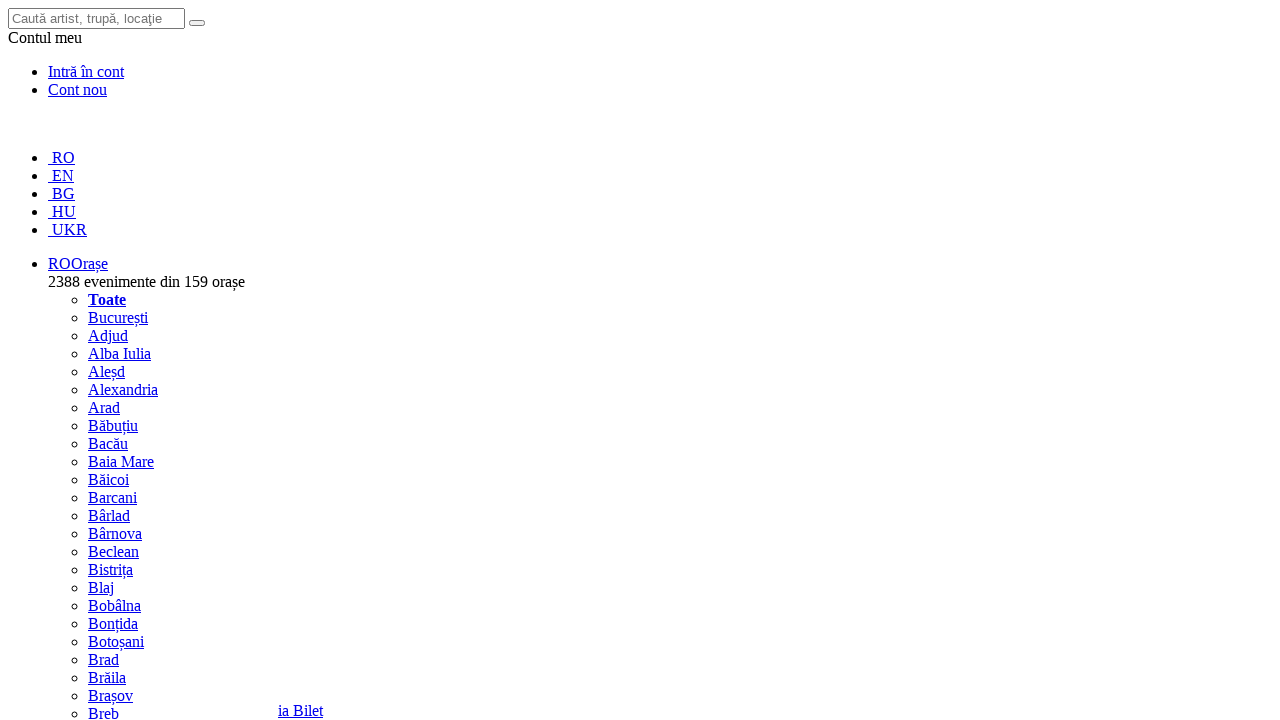

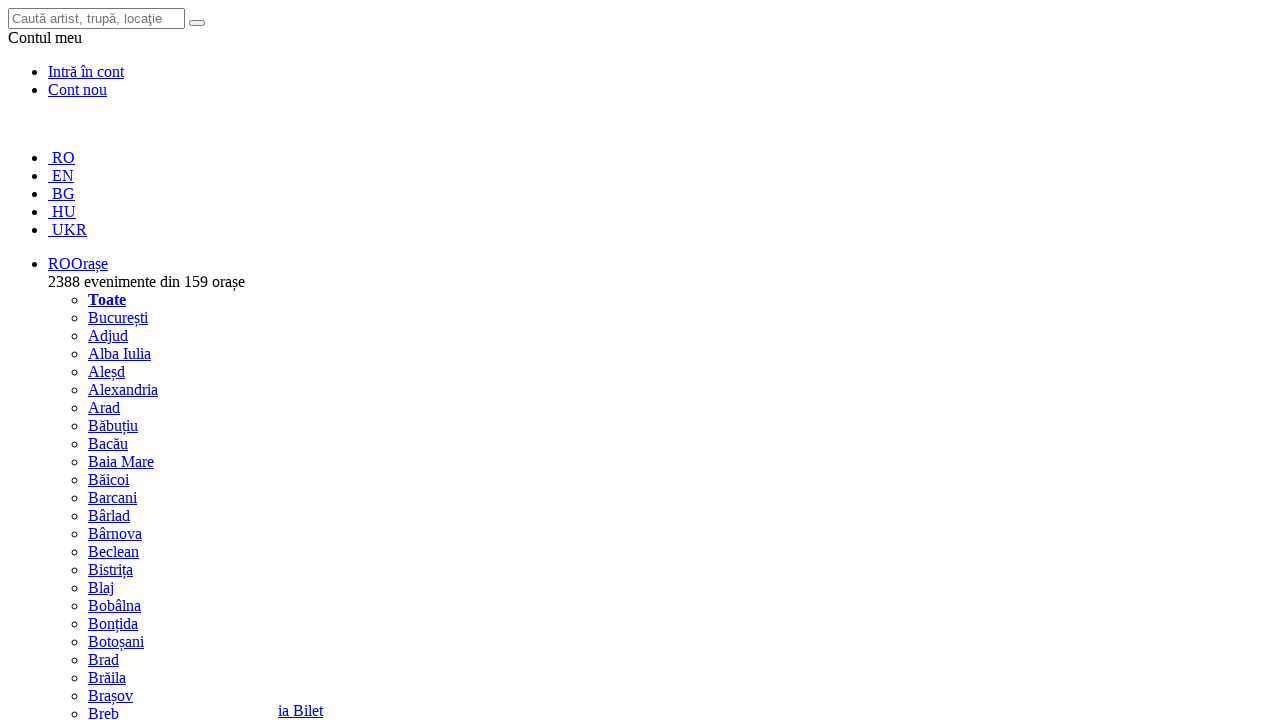